Tests form validation by filling a registration form with a cellphone number containing less than 10 characters and verifying that an appropriate validation error message is displayed.

Starting URL: https://developer.grupoa.education/subscription/

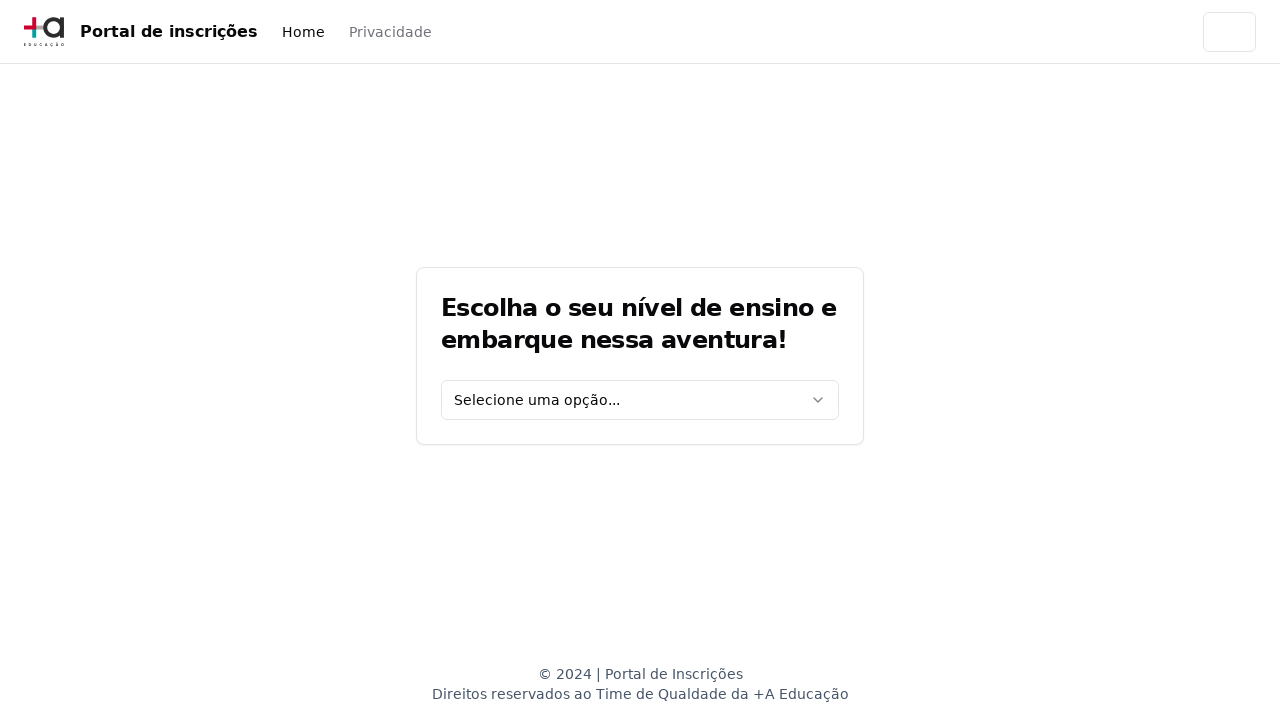

Clicked education level dropdown at (640, 400) on [data-testid='education-level-select']
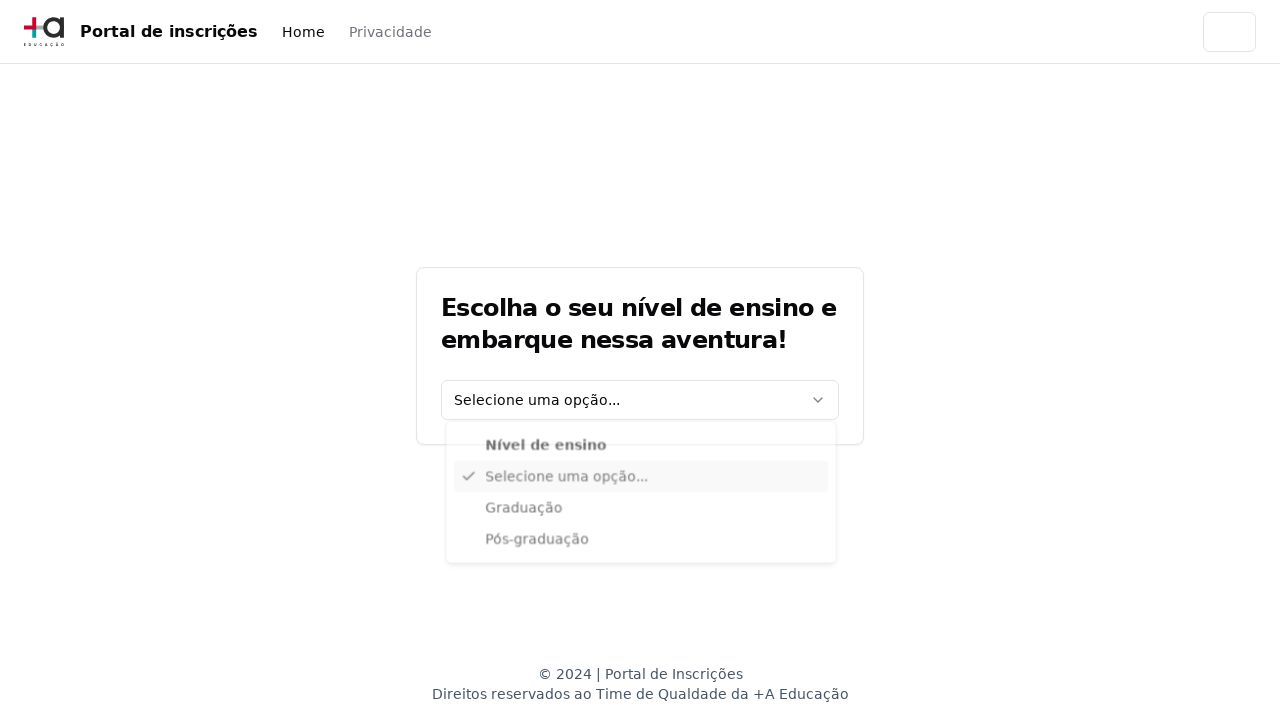

Selected 'Graduação' from education level dropdown at (641, 513) on xpath=//div[@data-radix-vue-collection-item][contains(., 'Graduação')]
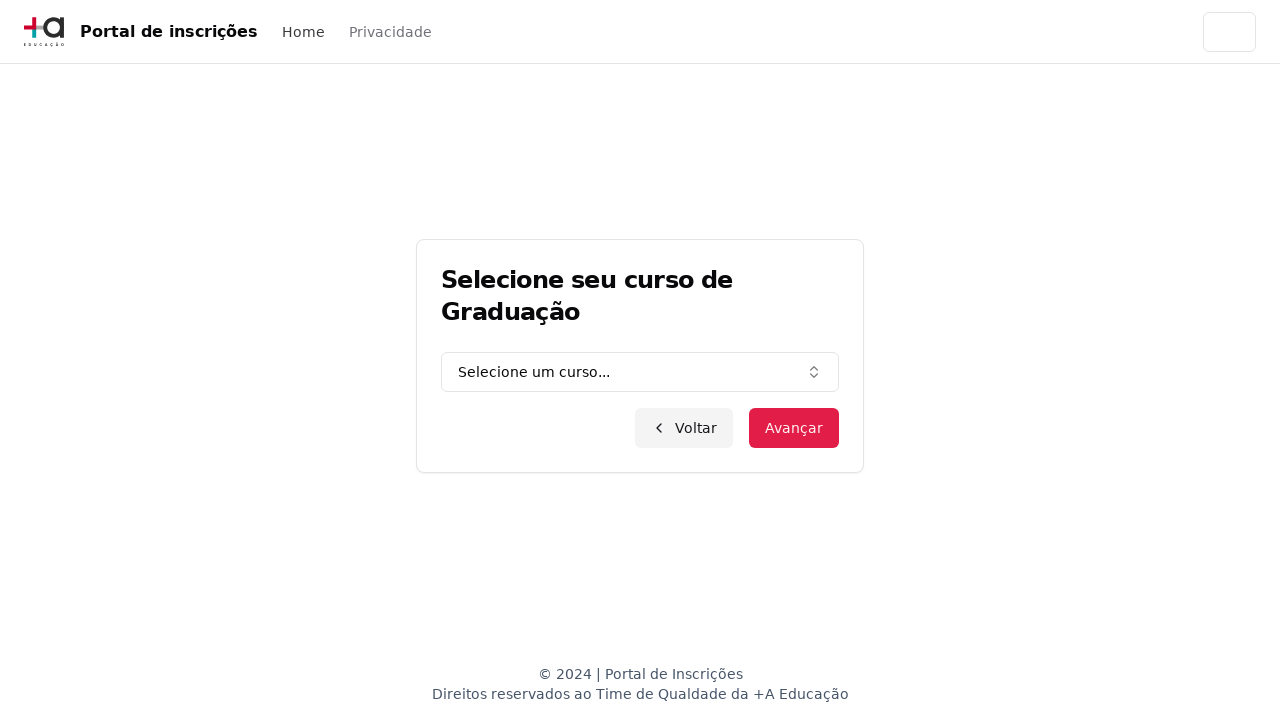

Clicked graduation course combo box at (640, 372) on [data-testid='graduation-combo']
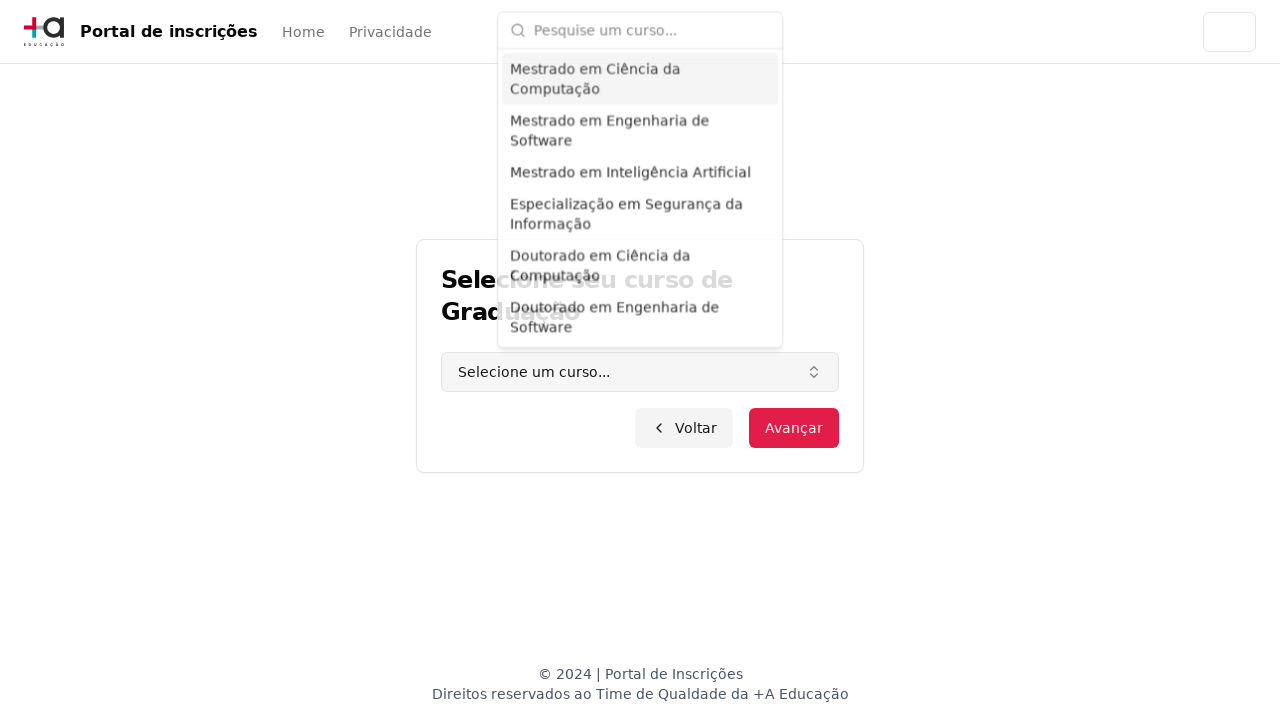

Clicked course input field at (652, 28) on input.h-9
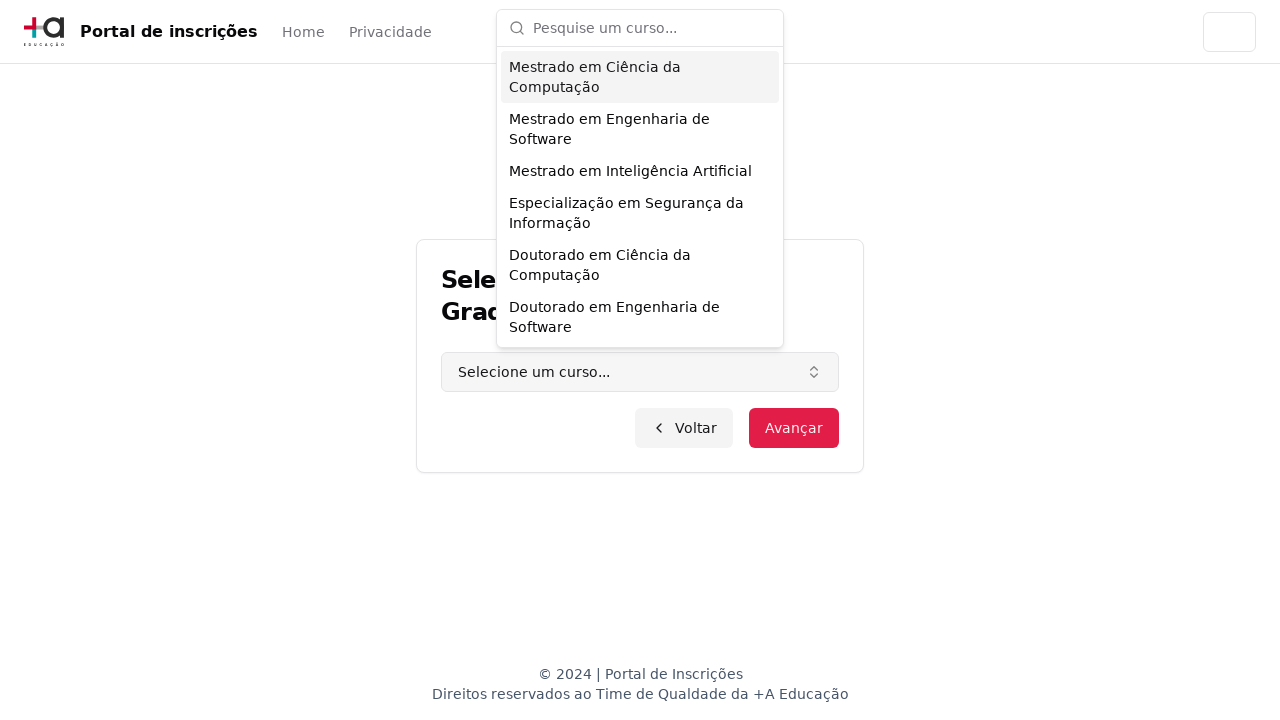

Filled course field with 'Engenharia de Software' on input.h-9
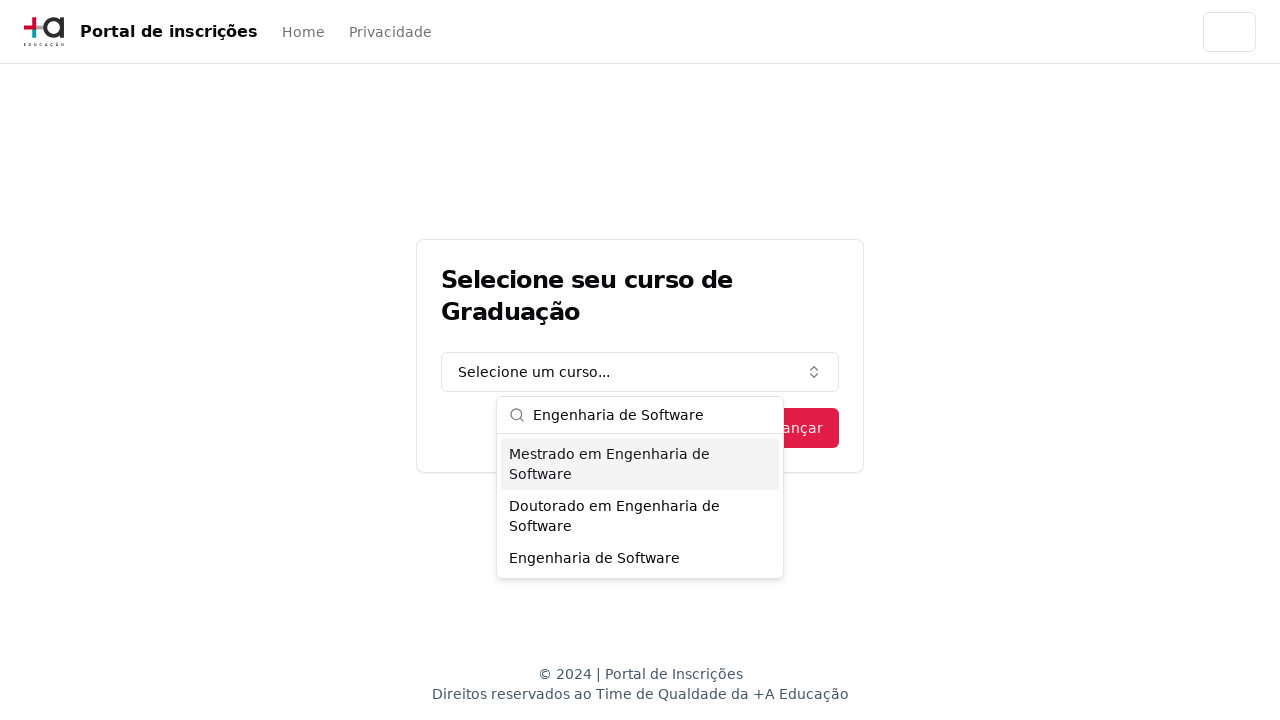

Pressed Enter to confirm course selection on input.h-9
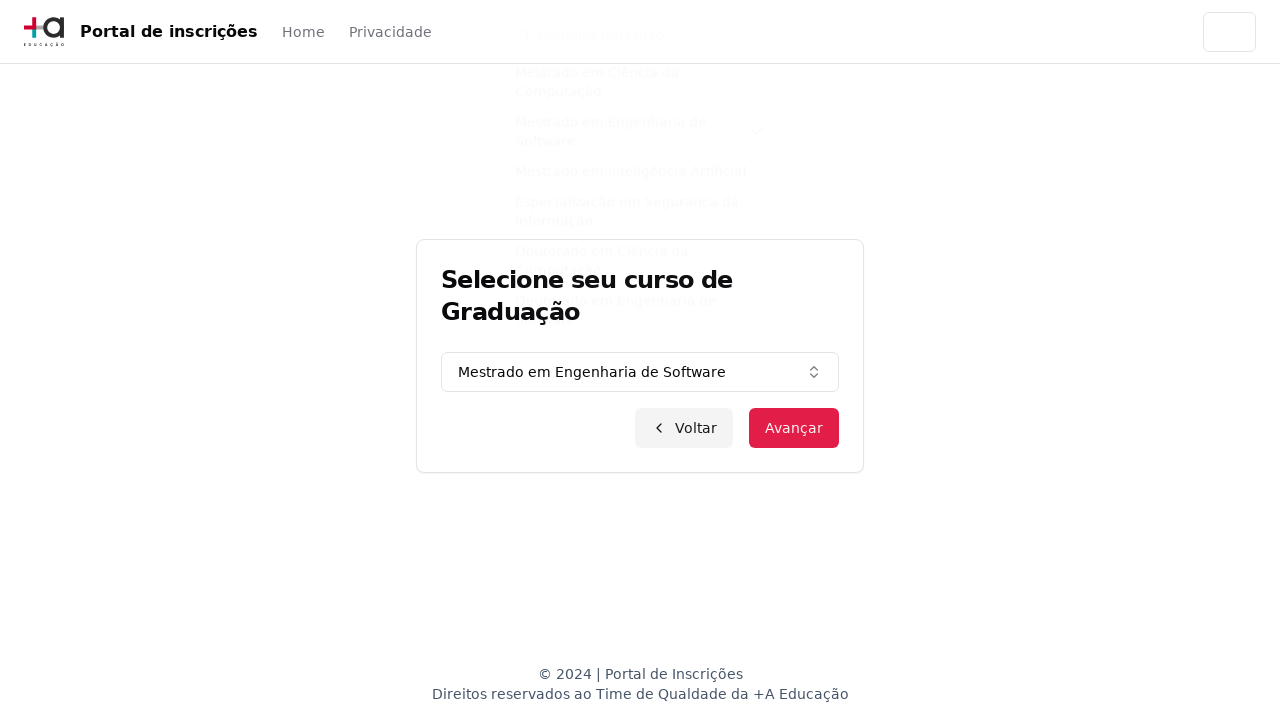

Clicked advance button to proceed to registration form at (794, 428) on button.inline-flex.items-center.justify-center.bg-primary
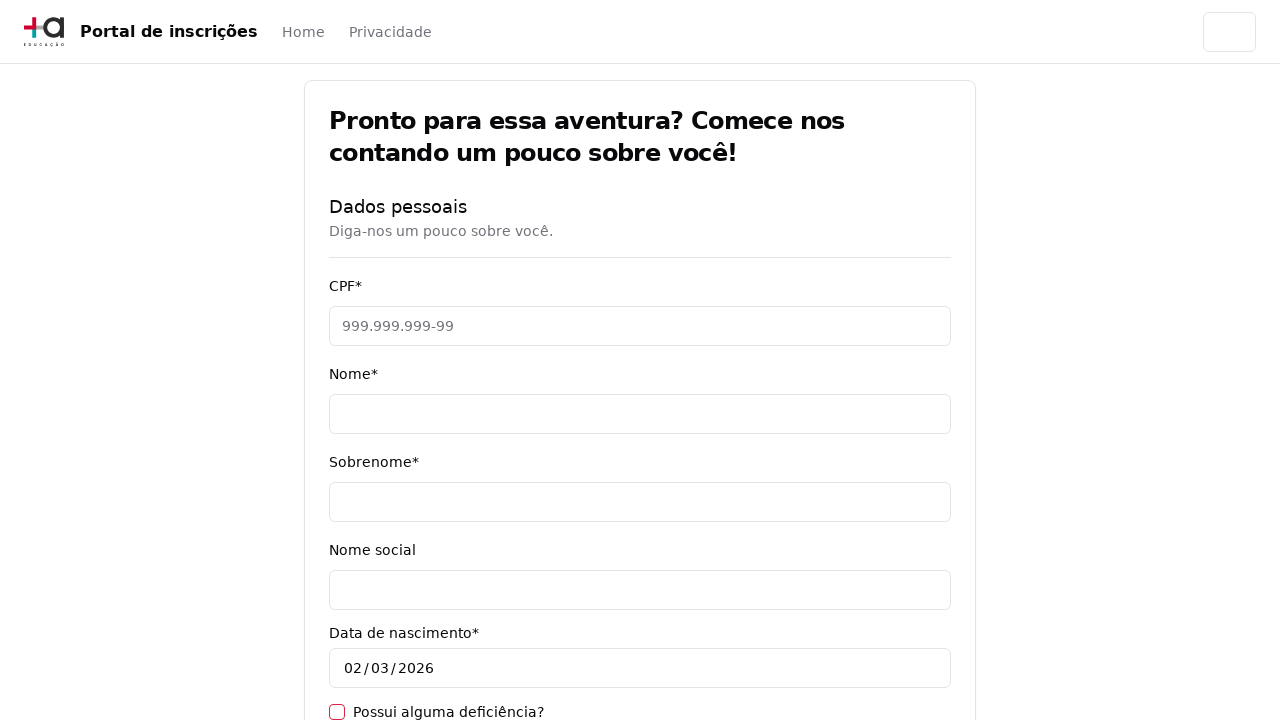

Filled CPF field with '11495607623' on [data-testid='cpf-input']
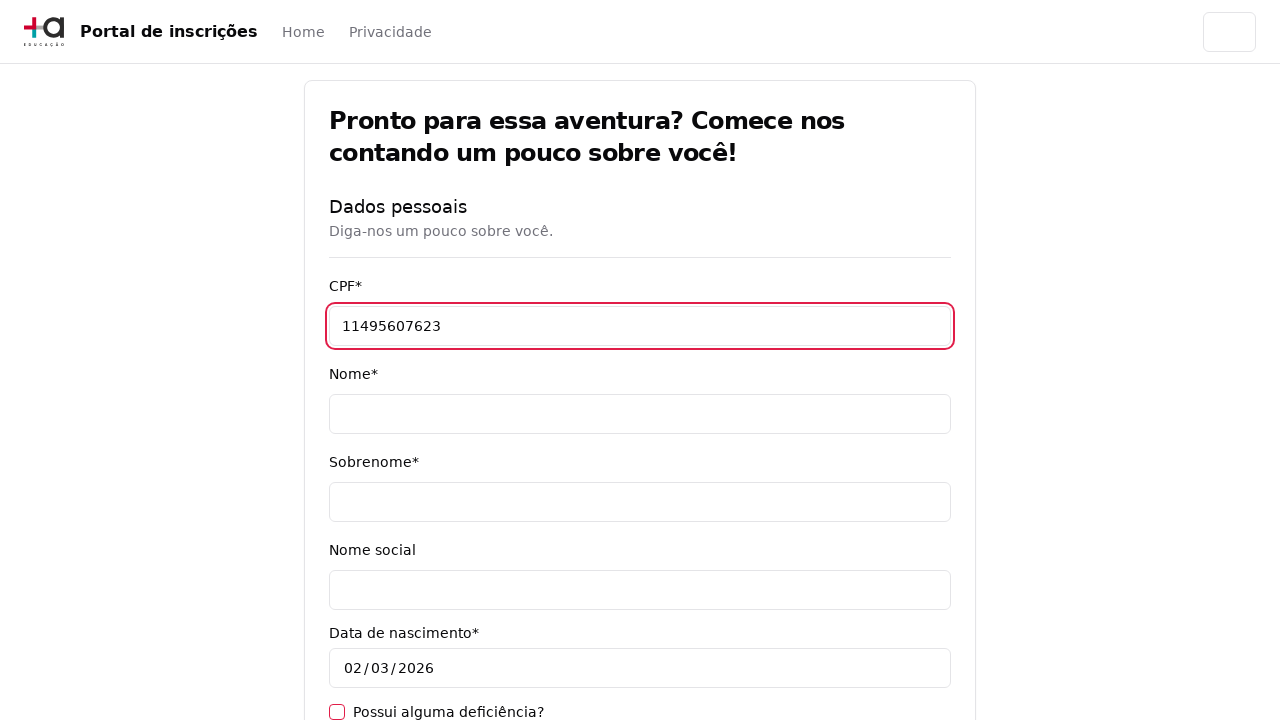

Filled name field with 'Jéssica' on [data-testid='name-input']
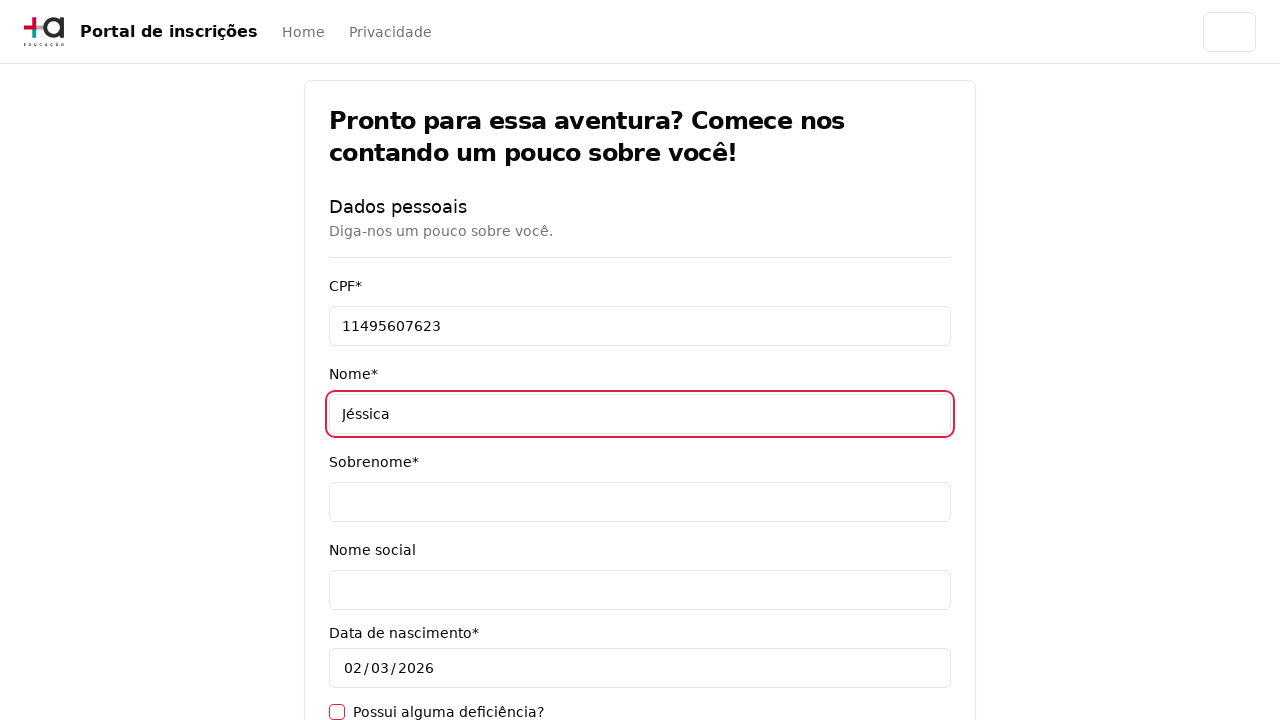

Filled surname field with 'Martins' on [data-testid='surname-input']
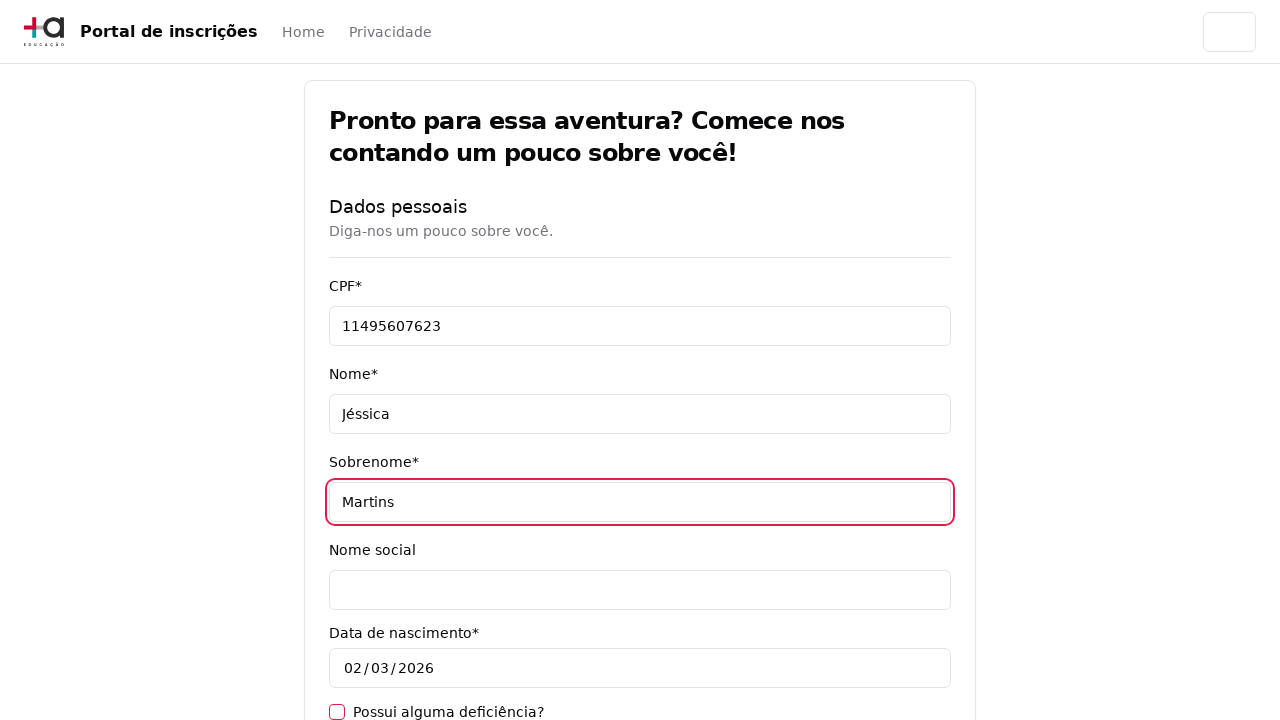

Filled email field with 'teste.com.br' (intentionally invalid) on [data-testid='email-input']
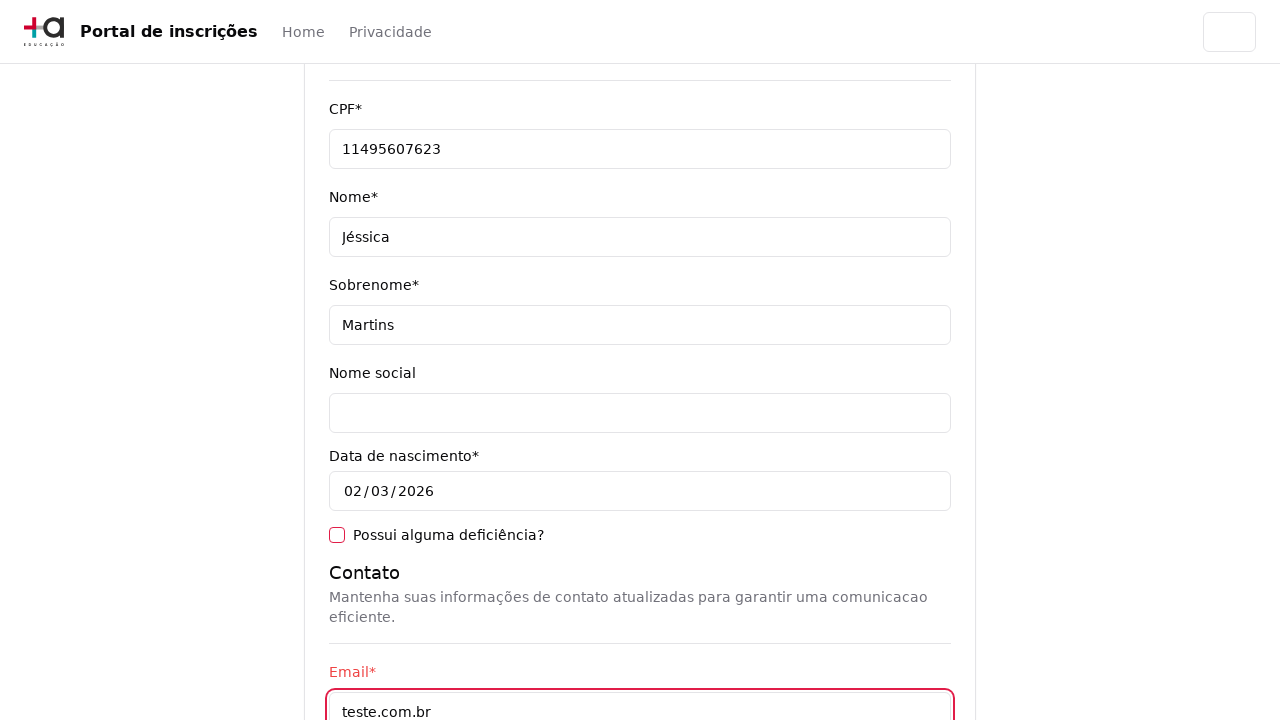

Filled cellphone field with '31750300' (less than 10 characters - test condition) on [data-testid='cellphone-input']
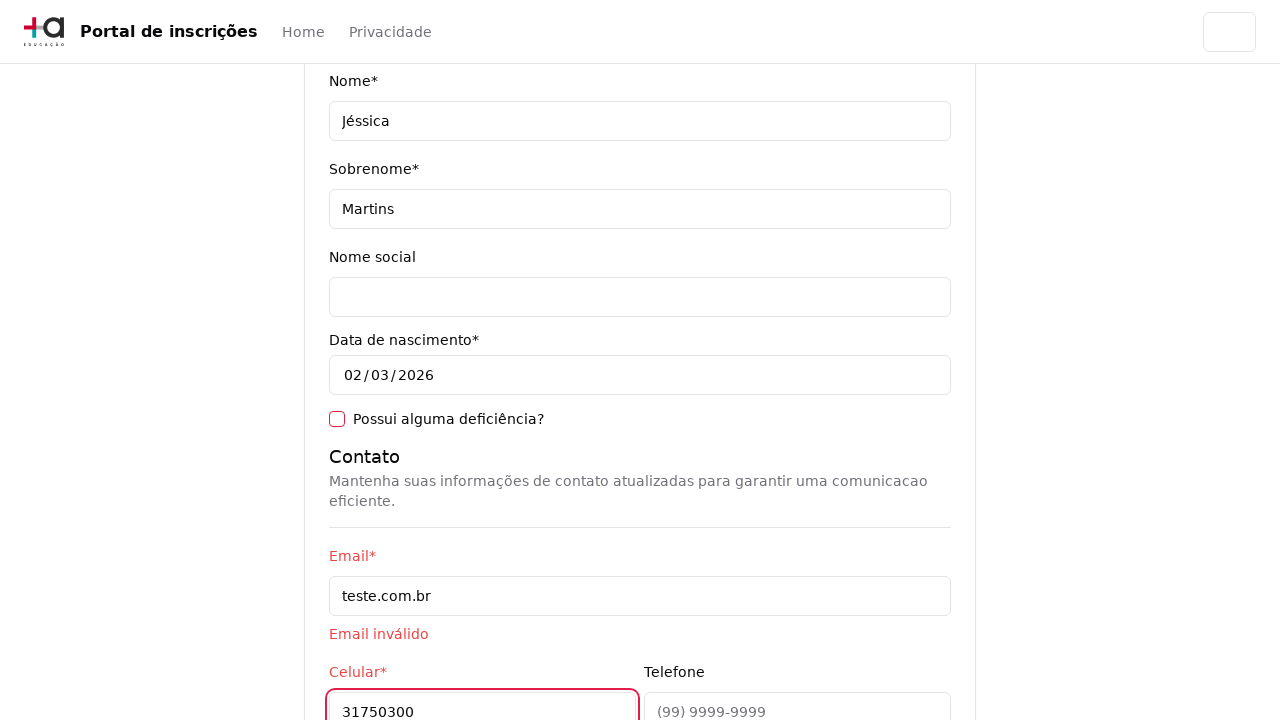

Filled phone field with '3132320032' on [data-testid='phone-input']
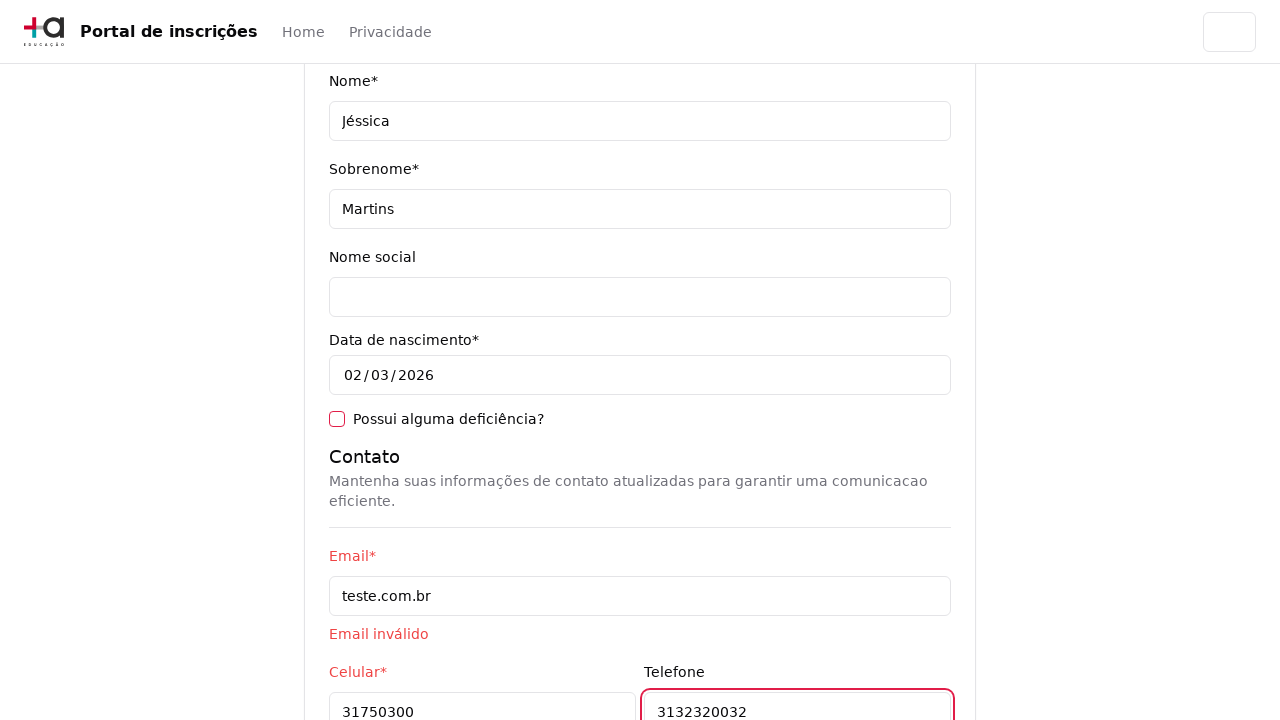

Filled CEP field with '30330000' on [data-testid='cep-input']
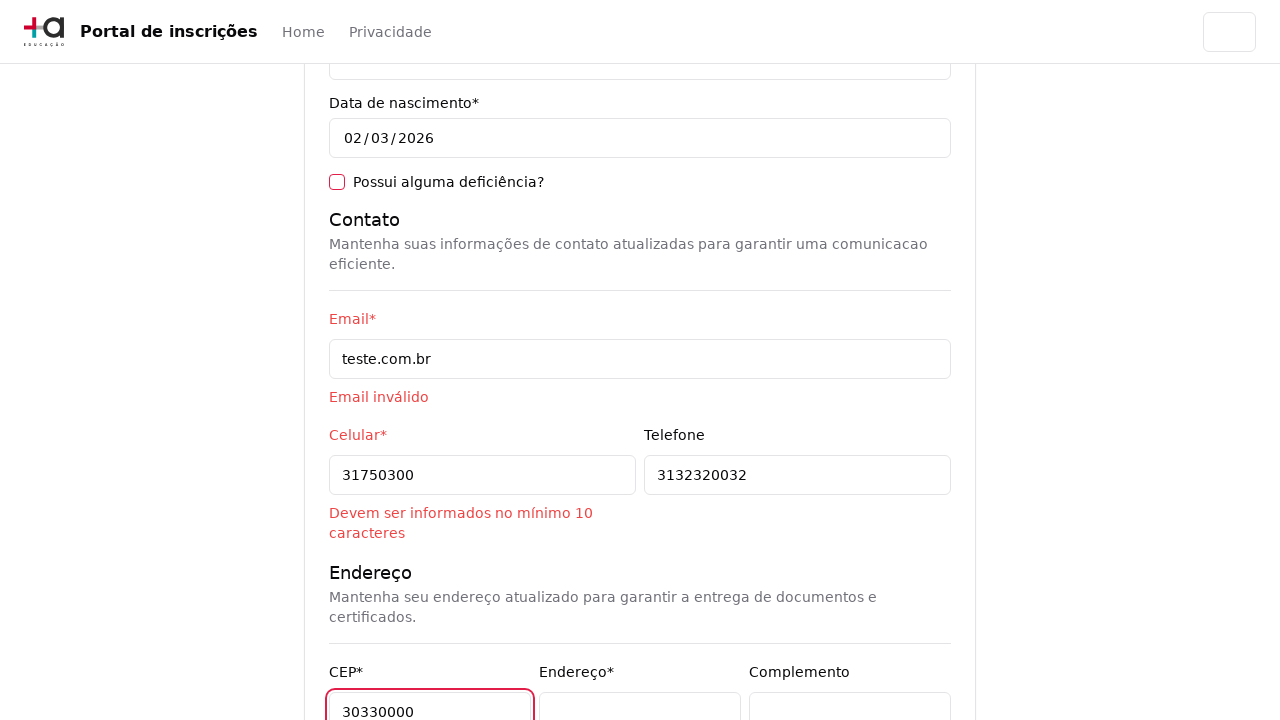

Filled address field with 'Rua A' on [data-testid='address-input']
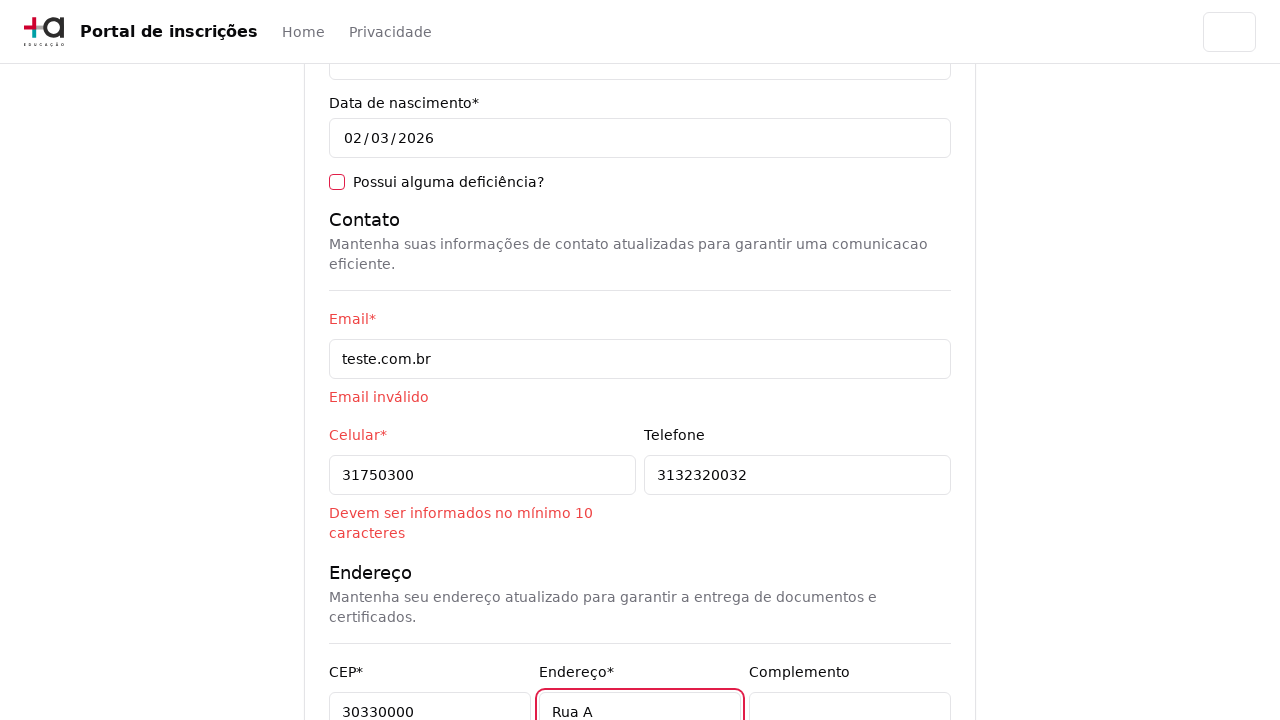

Left complement field empty on [data-testid='complement-input']
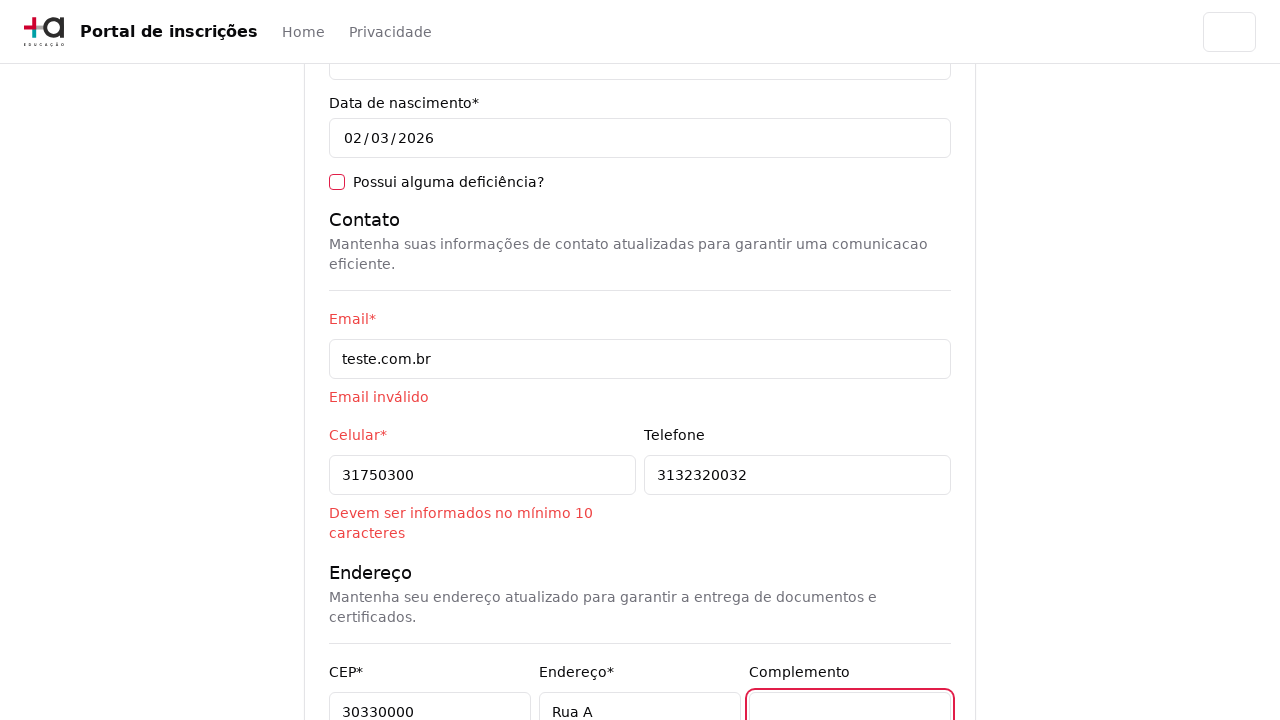

Filled neighborhood field with 'São Pedro' on [data-testid='neighborhood-input']
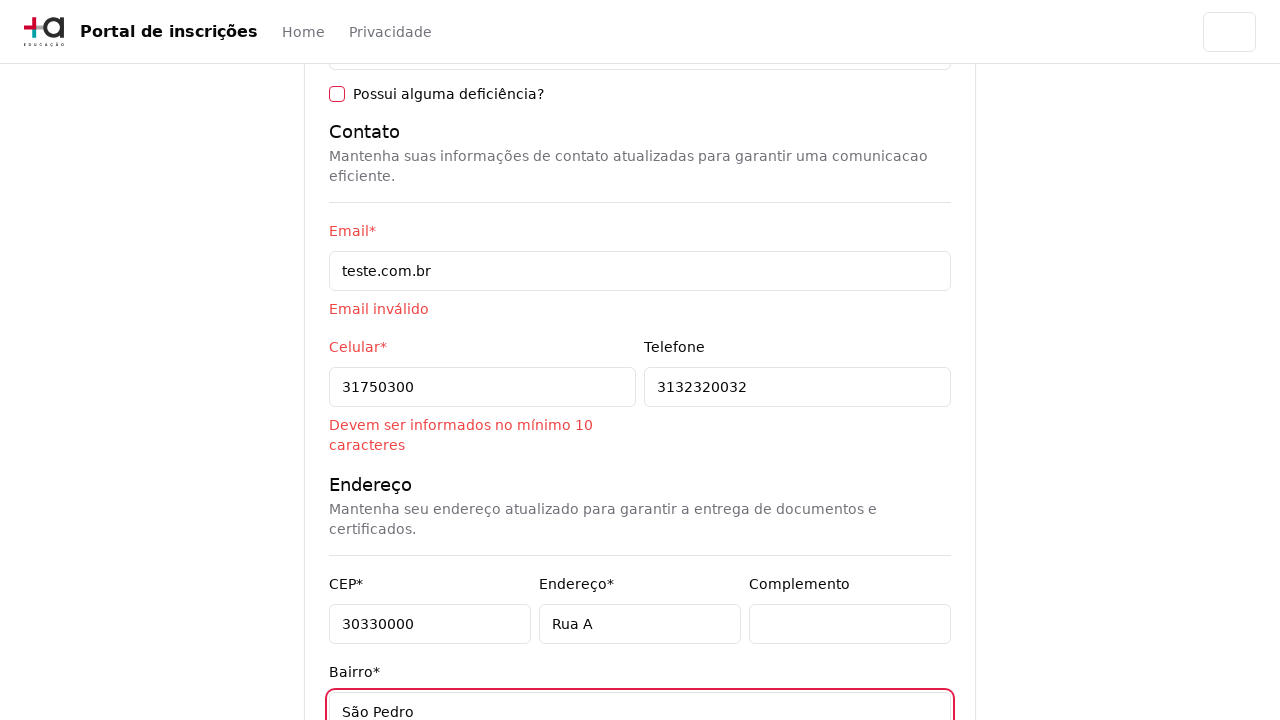

Filled city field with 'Belo Horizonte' on [data-testid='city-input']
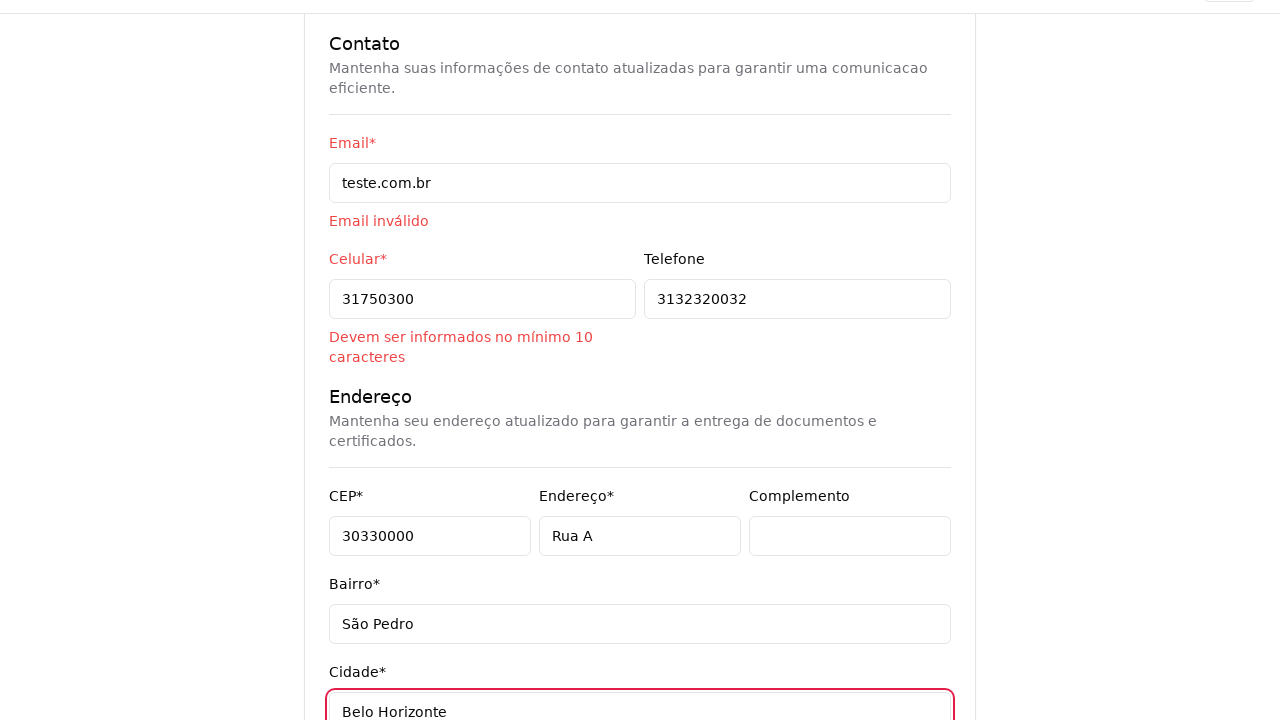

Filled state field with 'Minas Gerais' on [data-testid='state-input']
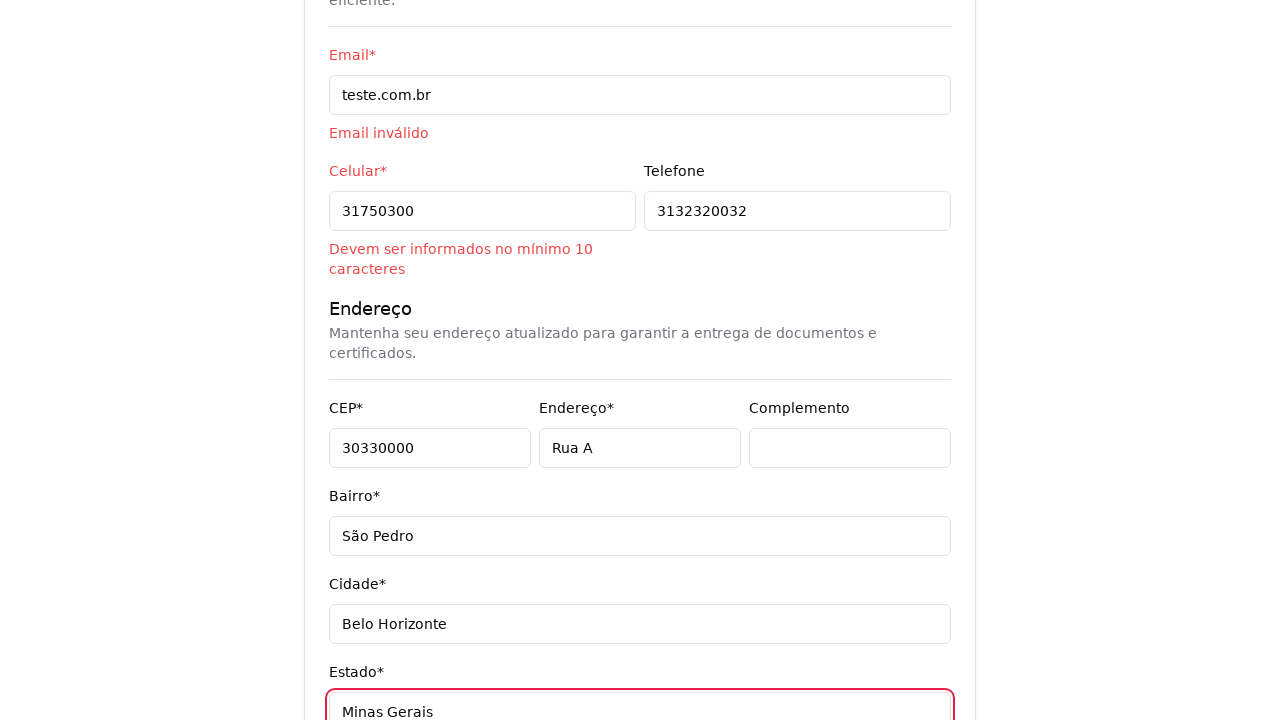

Filled country field with 'Brasil' on [data-testid='country-input']
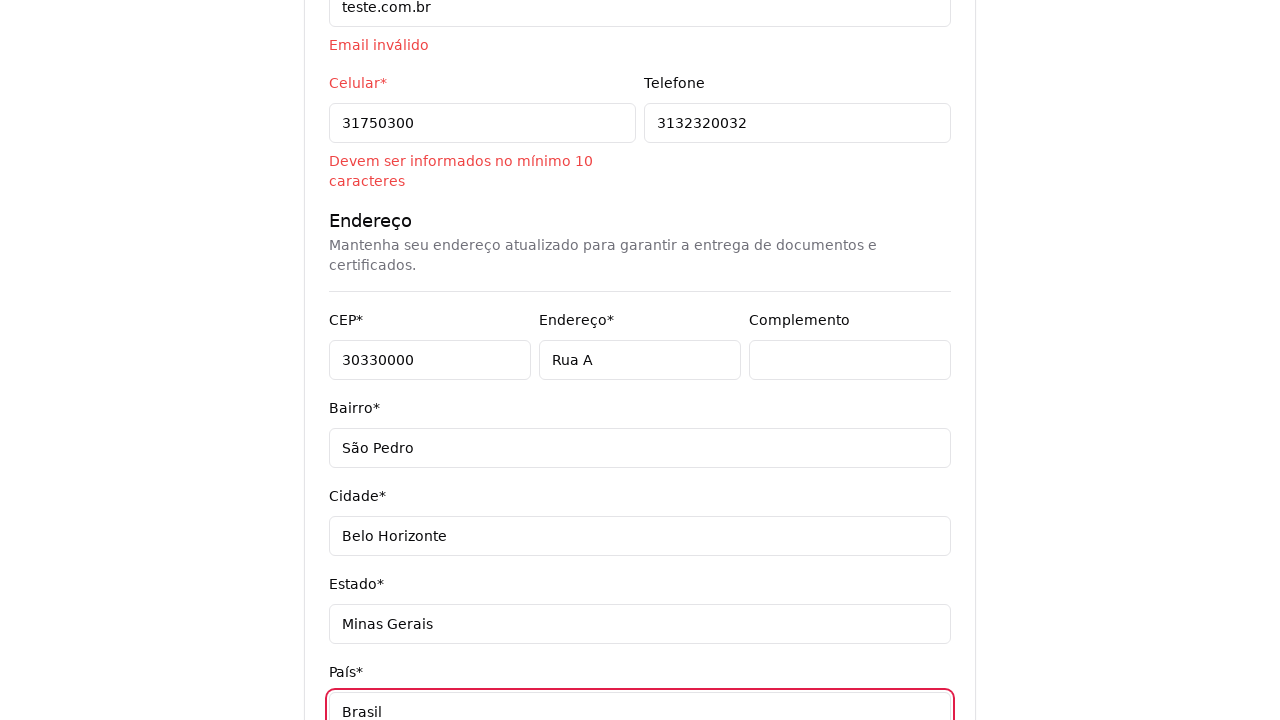

Clicked next button to trigger form validation at (906, 587) on [data-testid='next-button']
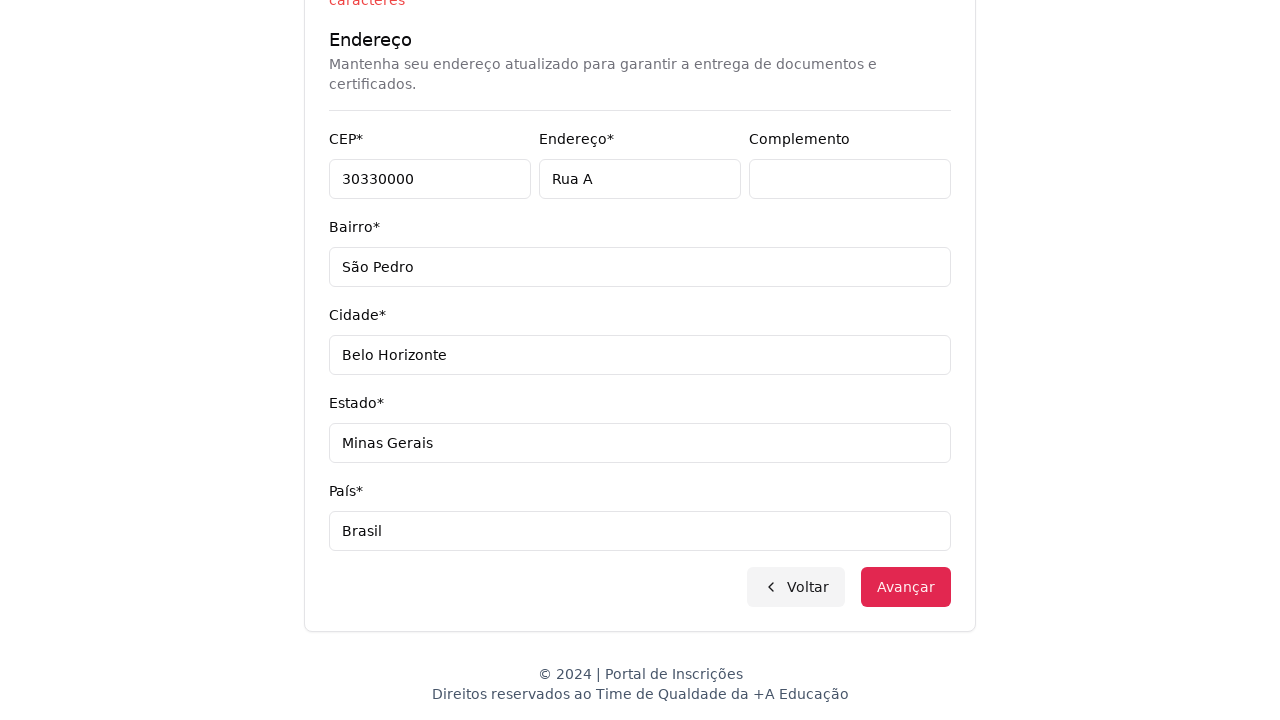

Validation error message appeared for cellphone field - minimum 10 characters required
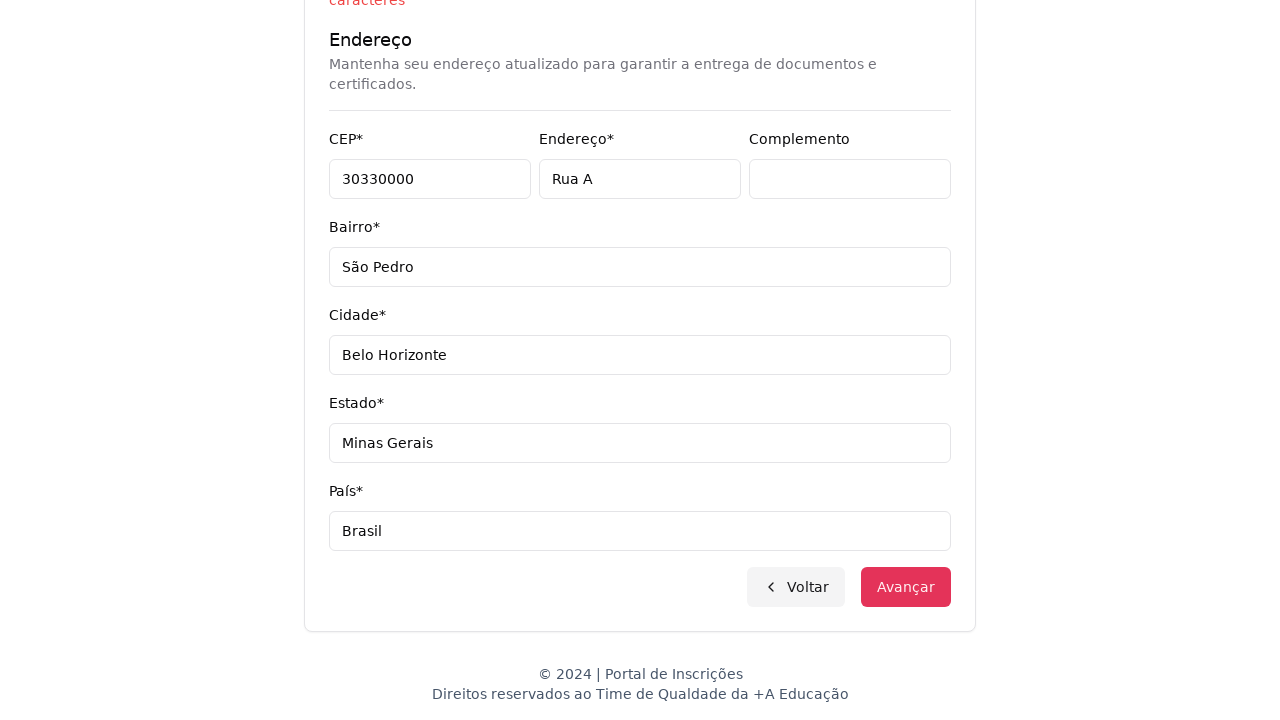

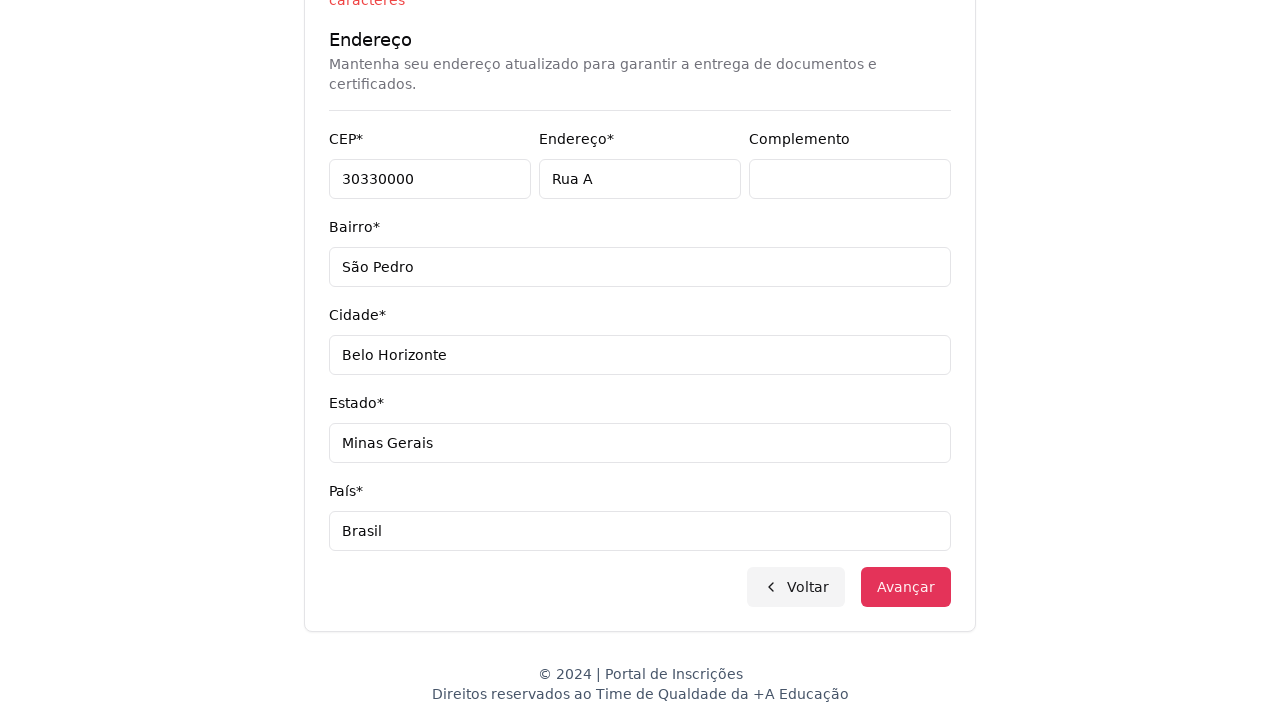